Tests that various form elements are displayed on the page, then fills in email and education text fields and clicks an age radio button.

Starting URL: https://automationfc.github.io/basic-form/index.html

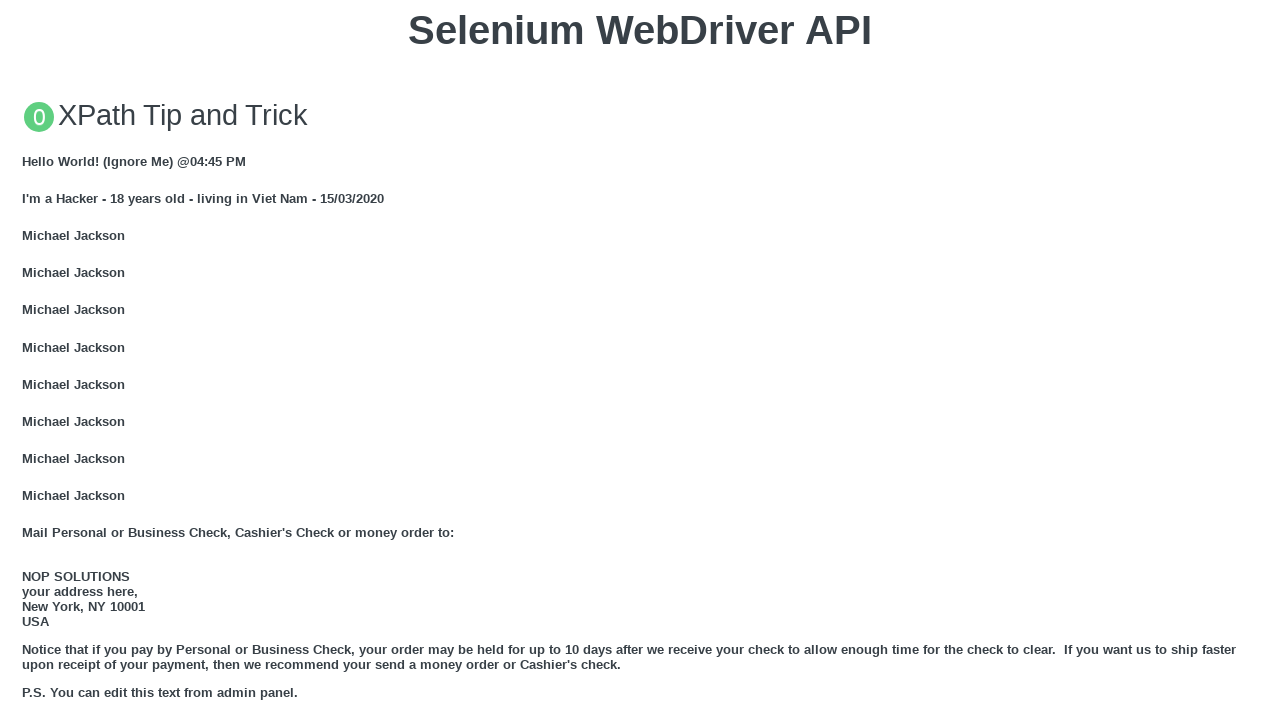

Waited for email label to be displayed
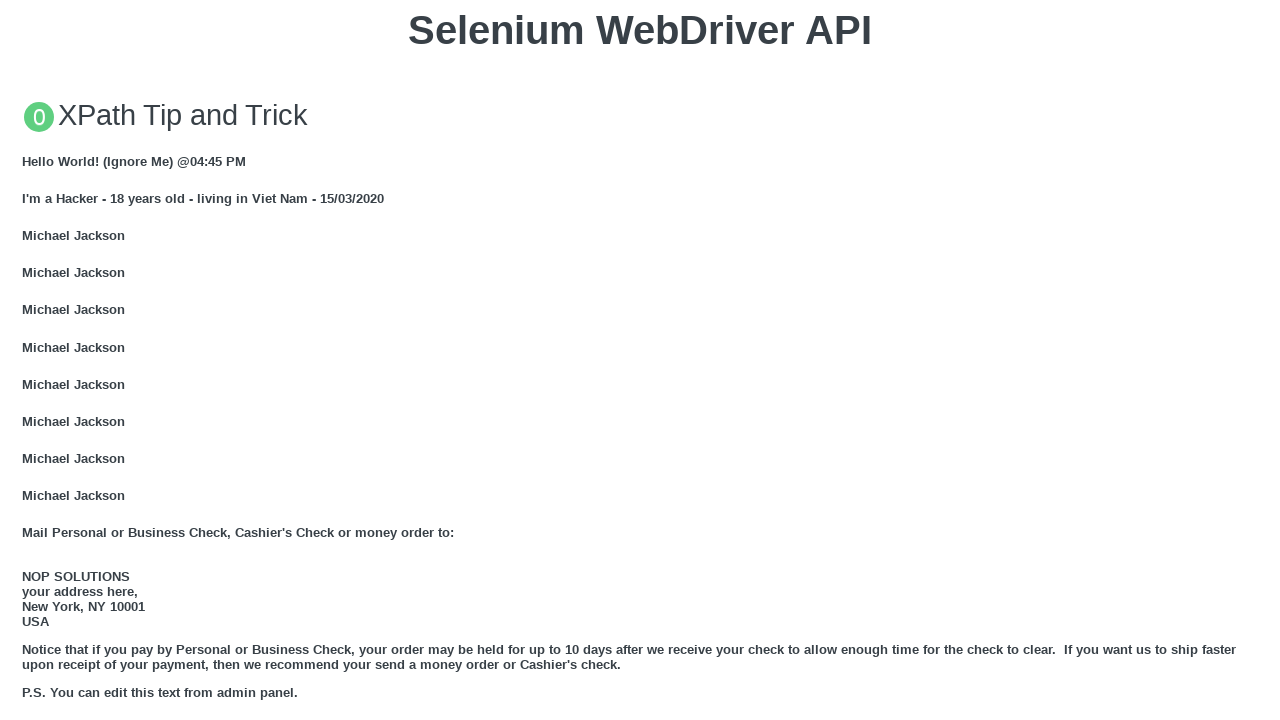

Waited for Age label to be displayed
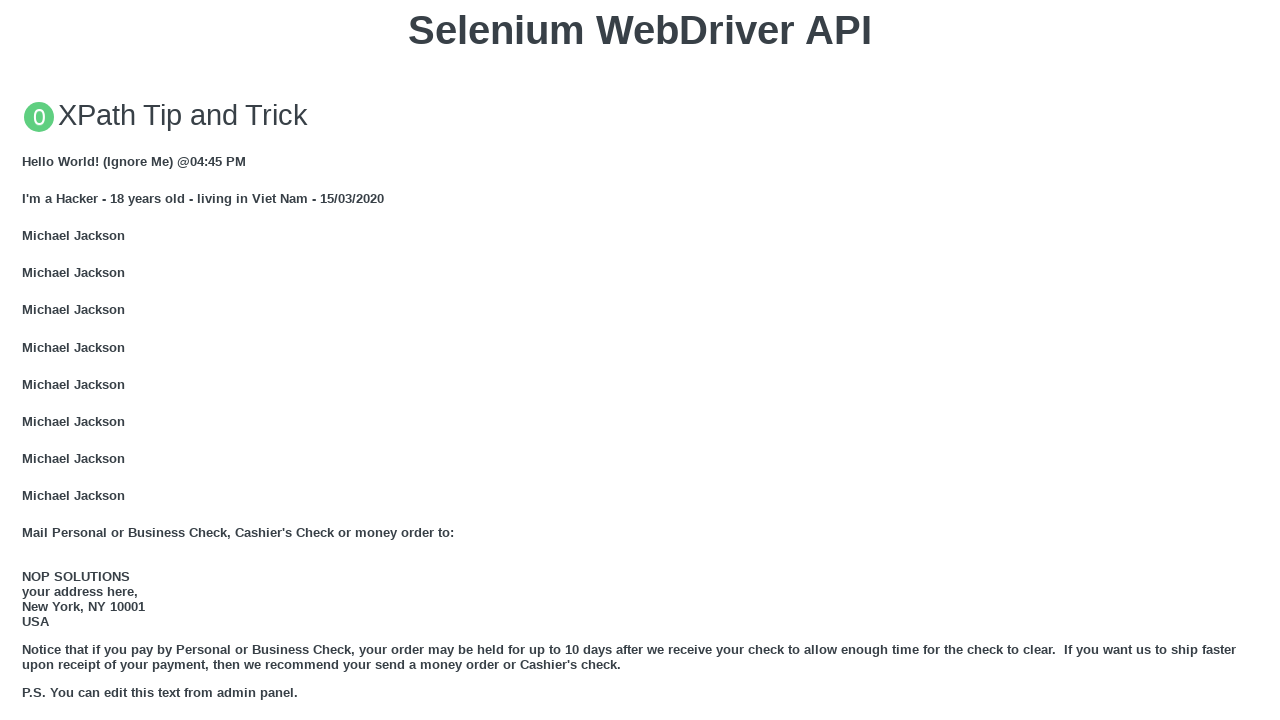

Waited for 'under 18' radio button label to be displayed
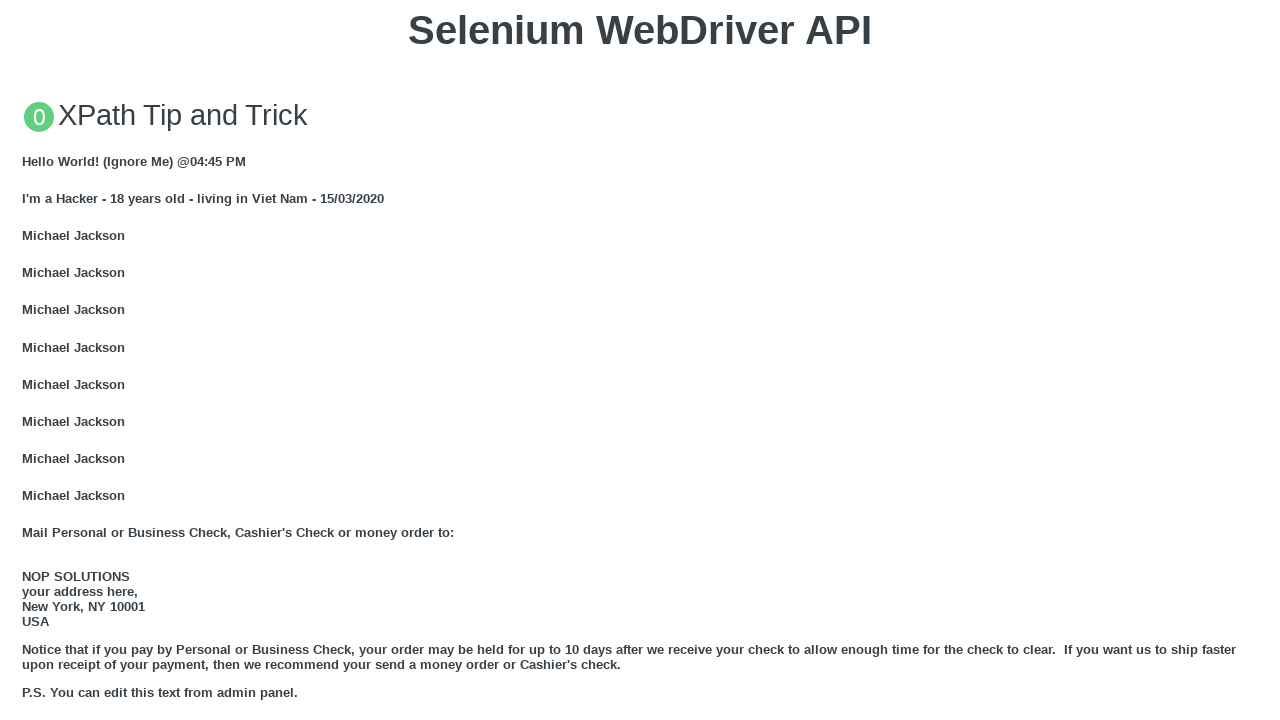

Waited for education label to be displayed
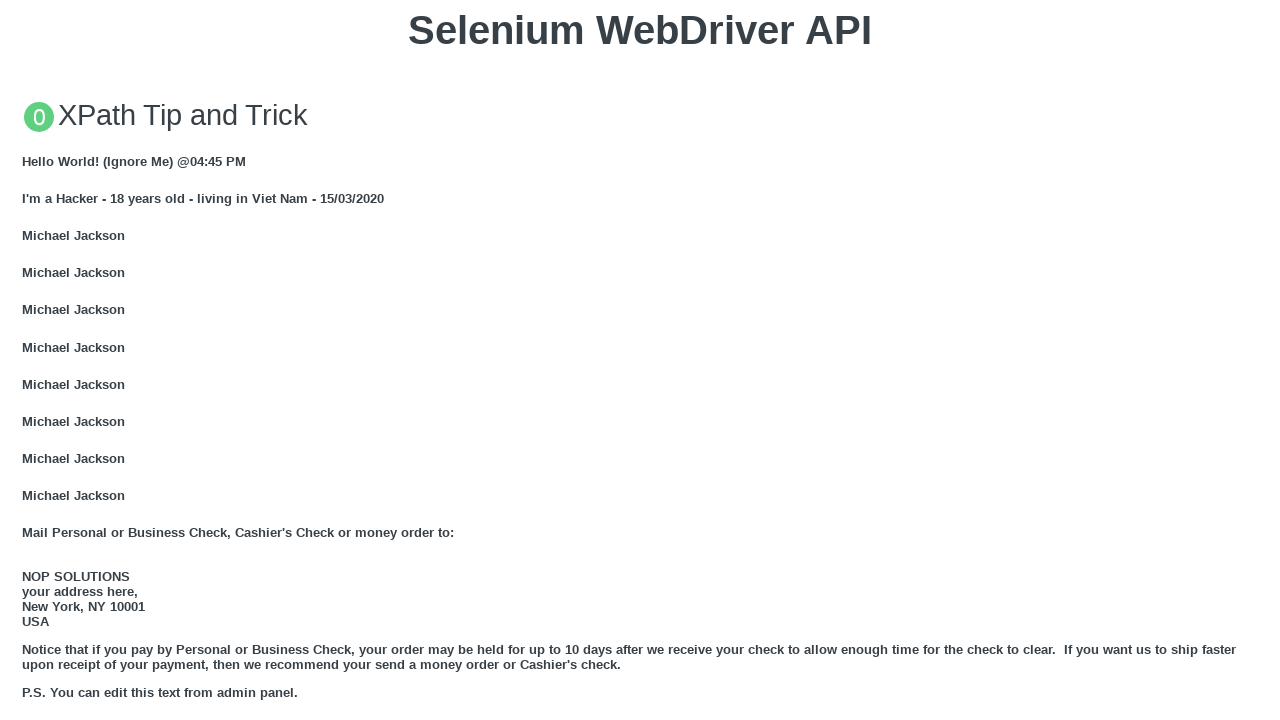

Filled email field with 'automation test sample user xyz' on #mail
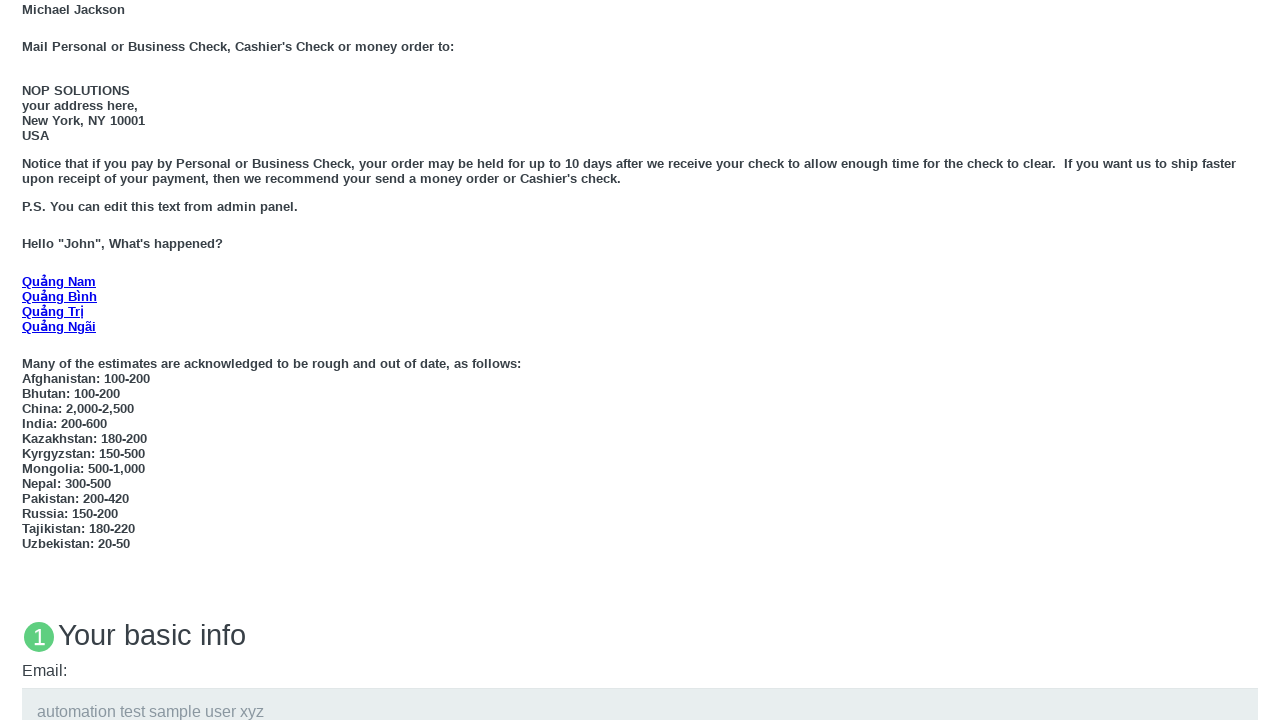

Filled education field with 'Bachelor of Computer Science' on #edu
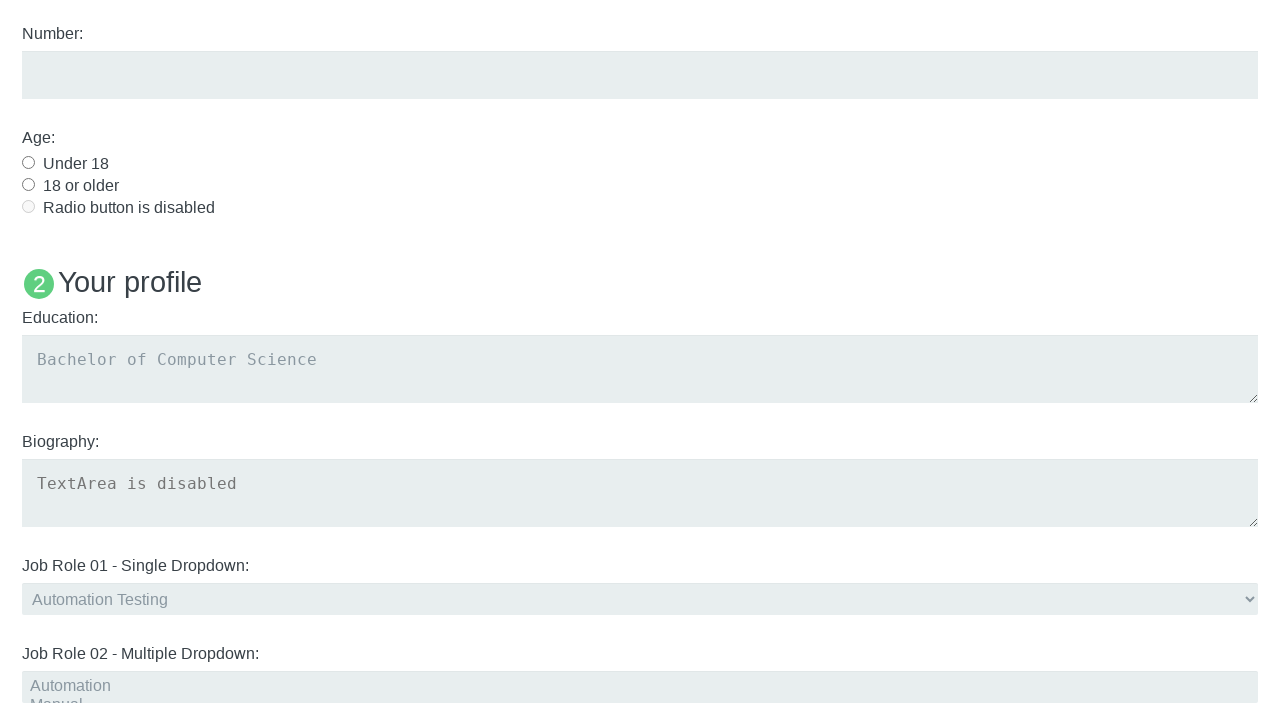

Clicked 'under 18' radio button at (28, 162) on #under_18
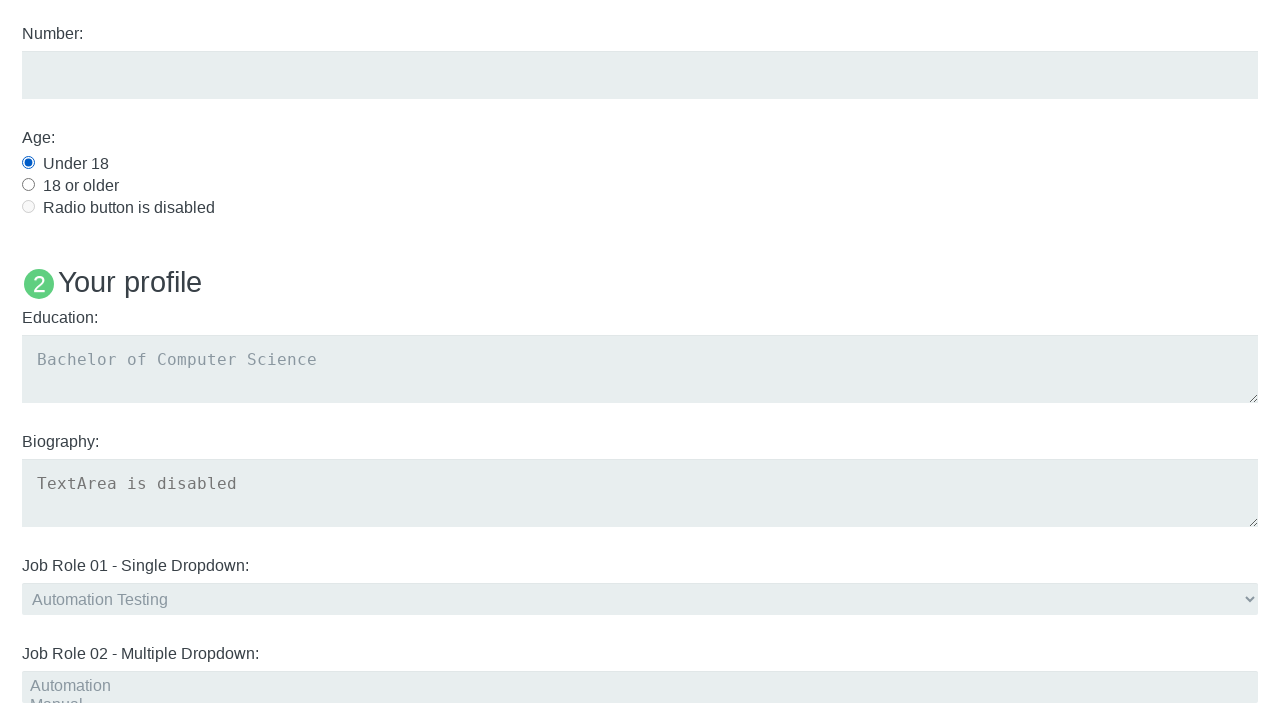

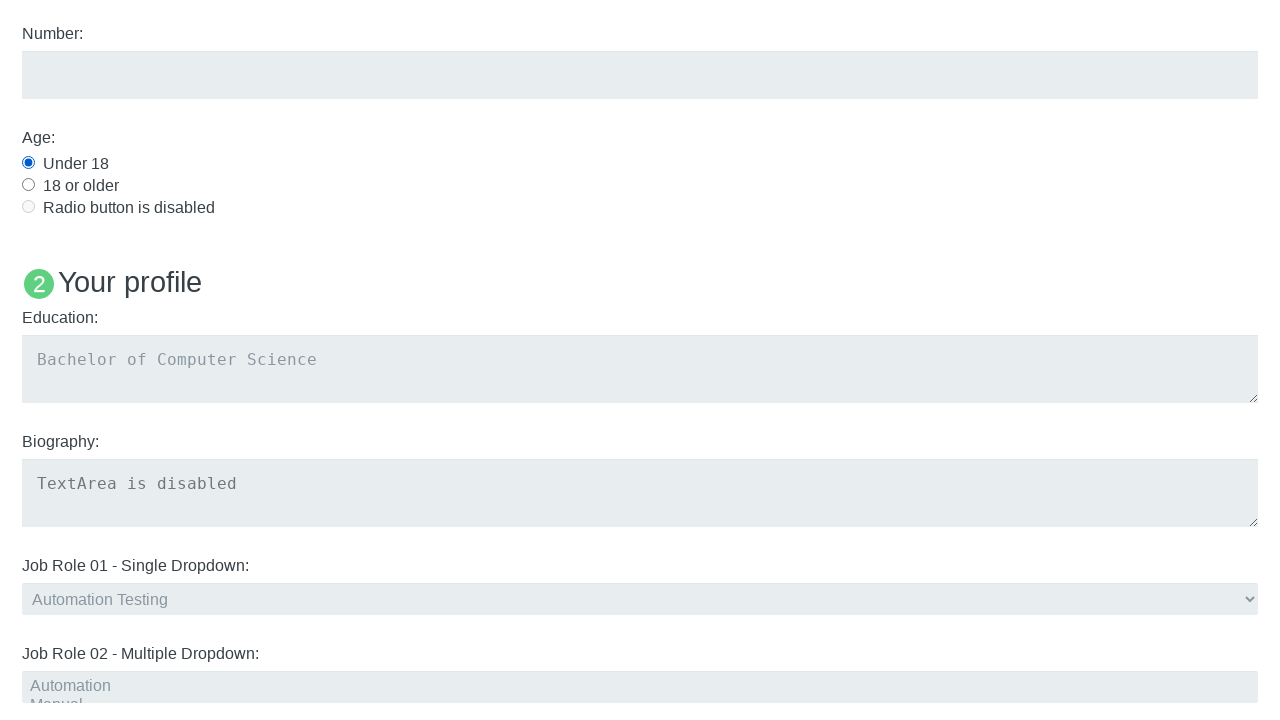